Tests JavaScript prompt dialog interaction by triggering a prompt, entering text, and accepting it

Starting URL: https://www.selenium.dev/documentation/webdriver/interactions/alerts/#prompt

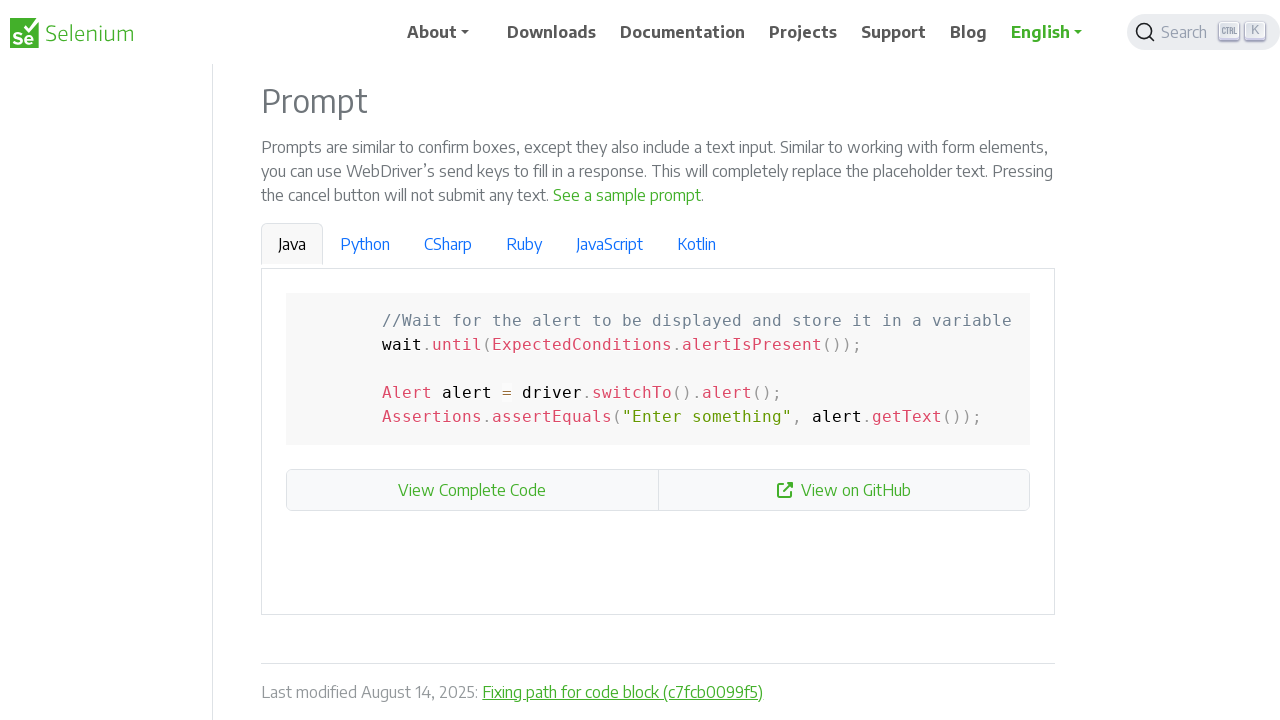

Set up dialog handler to accept prompt with text 'Selenium!!!'
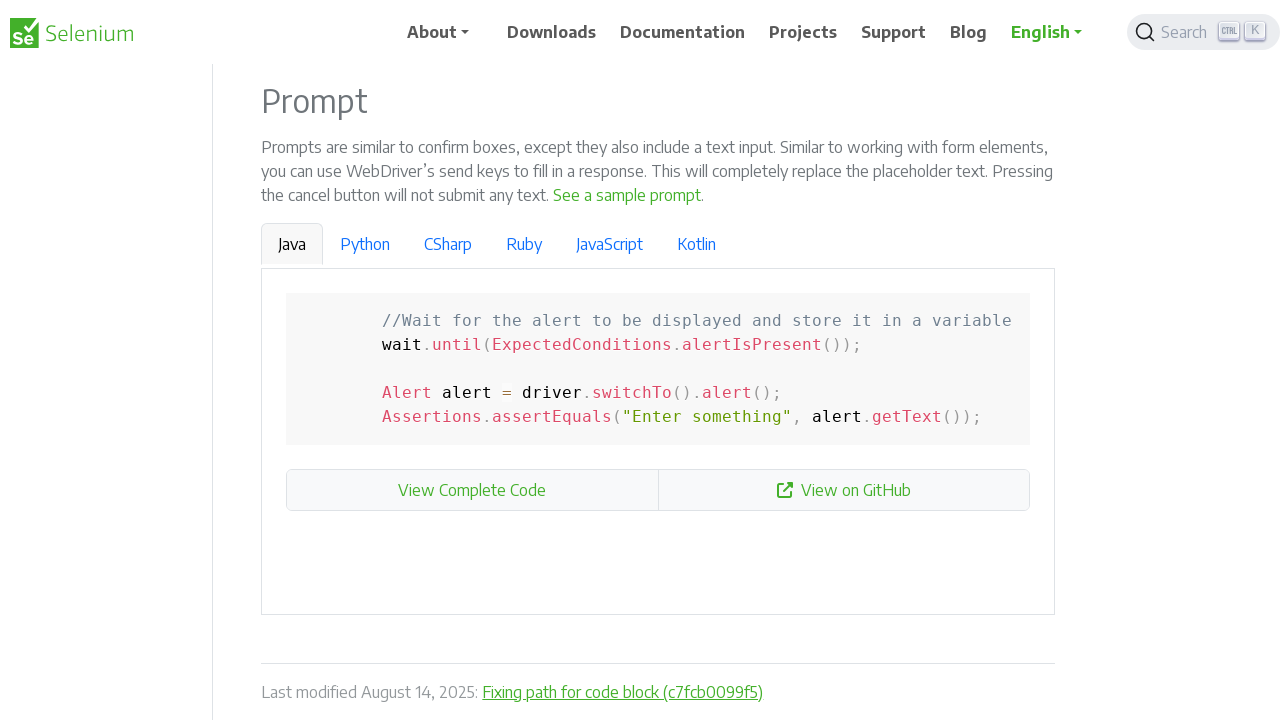

Clicked 'See a sample prompt' link to trigger prompt dialog at (627, 195) on text='See a sample prompt'
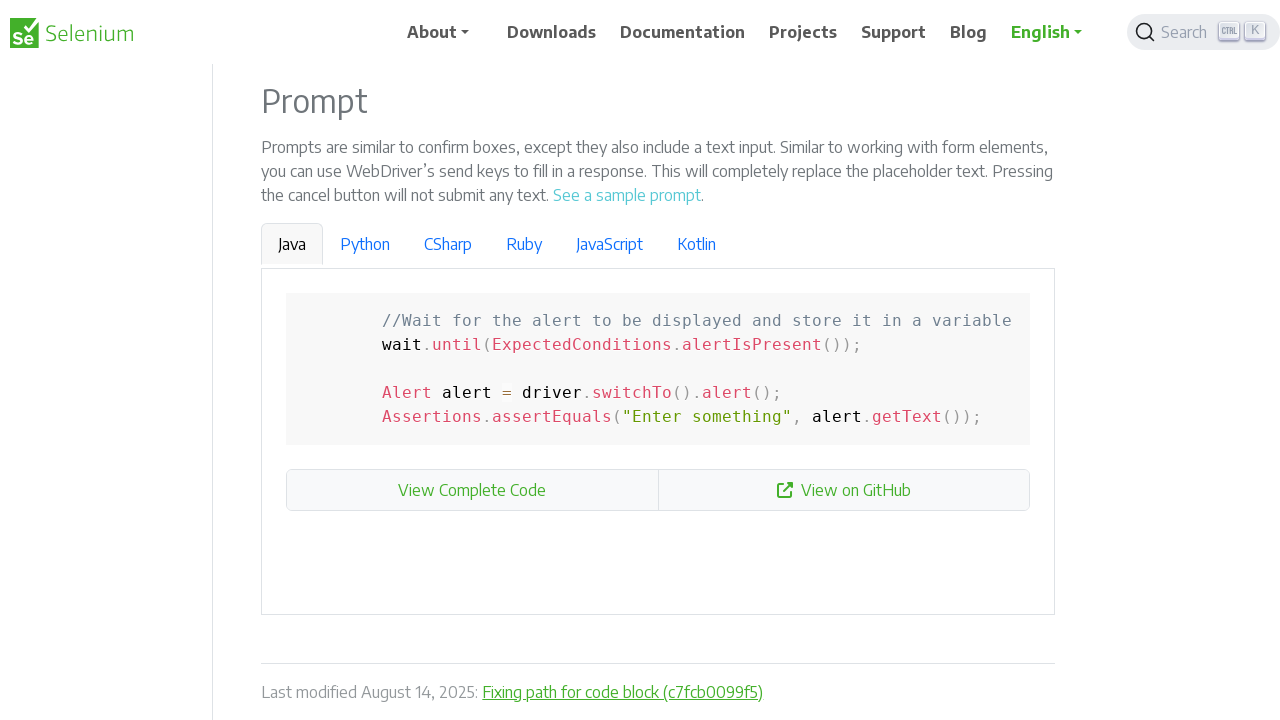

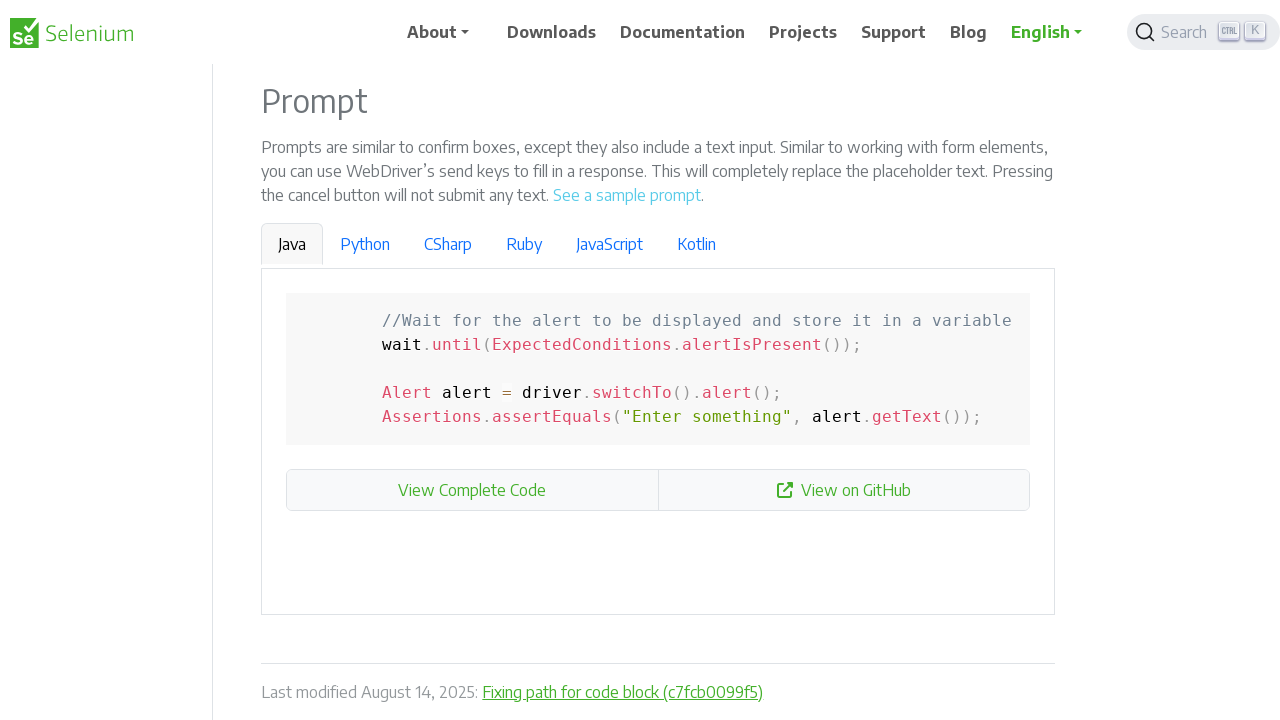